Tests the age form by entering a name and age, submitting the form, and verifying the result message

Starting URL: https://kristinek.github.io/site/examples/age

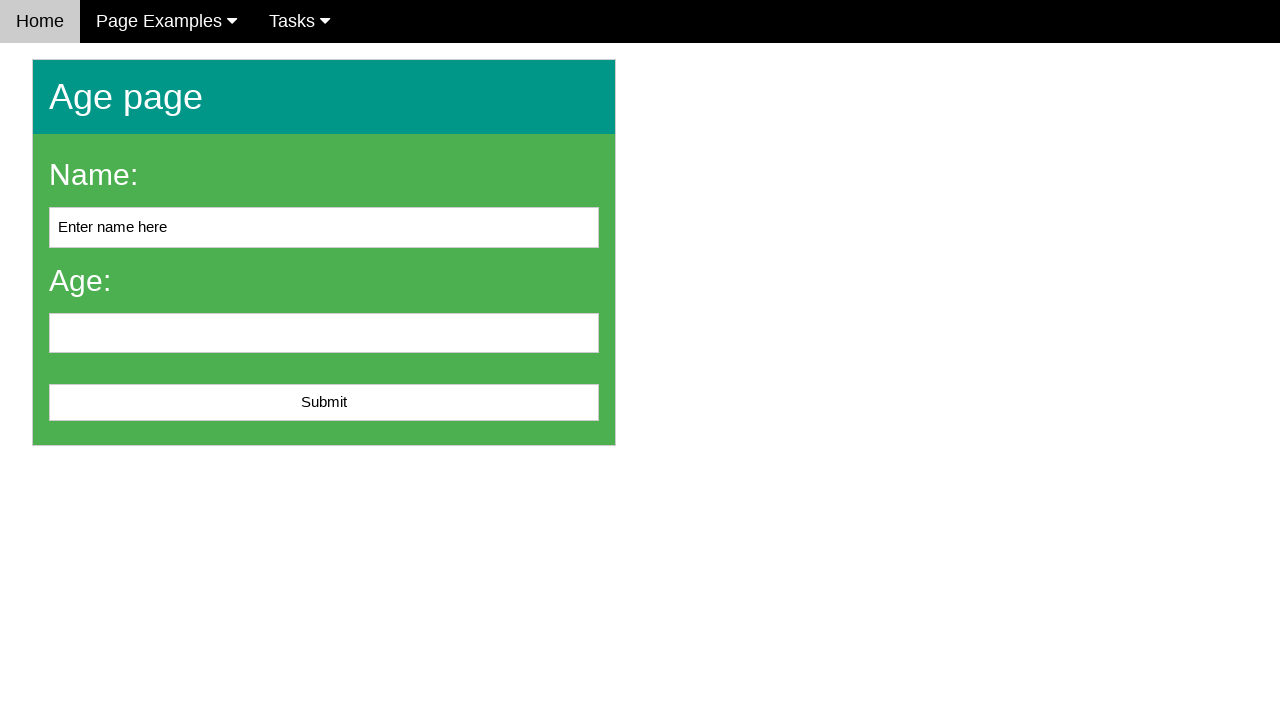

Cleared the name input field on #name
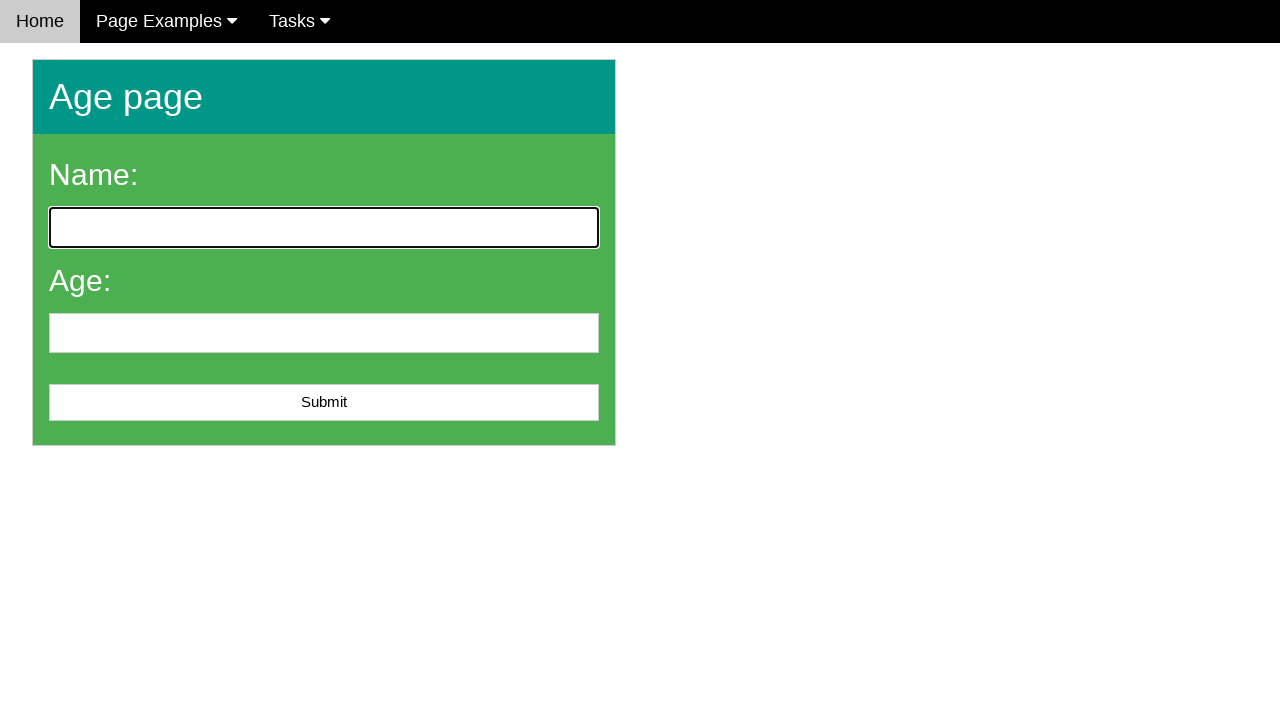

Filled name field with 'John Smith' on #name
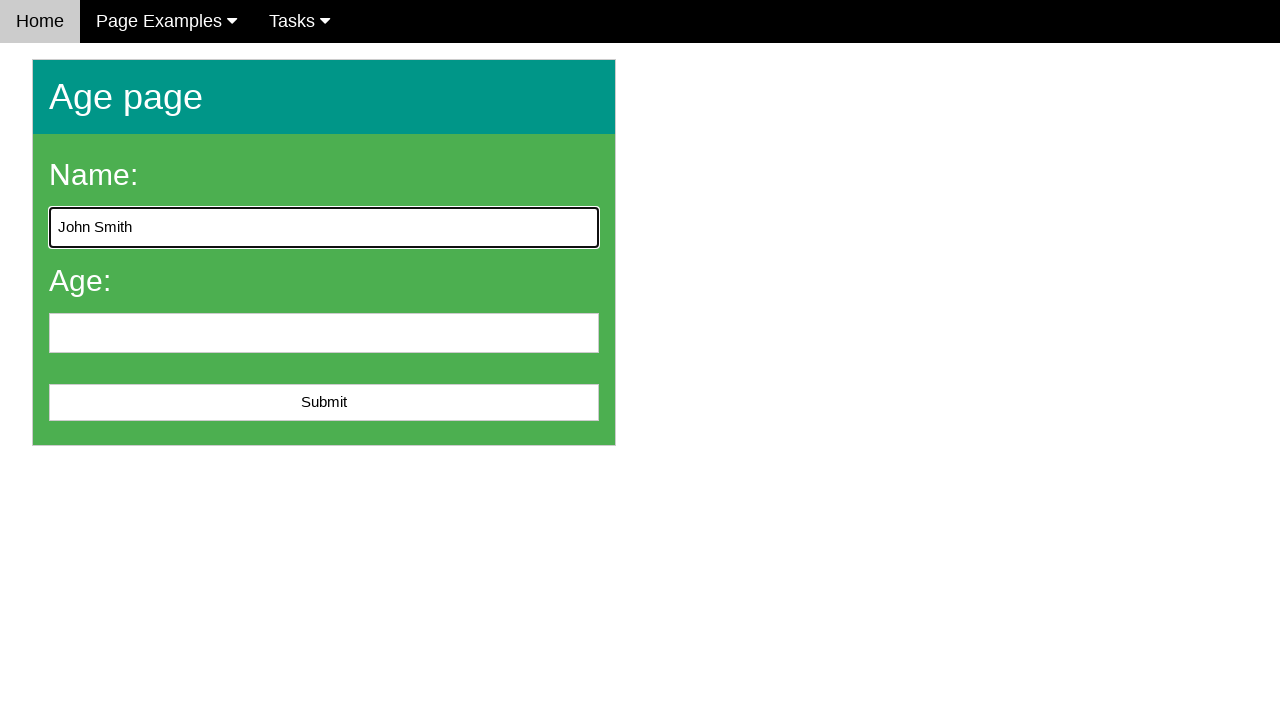

Filled age field with '25' on #age
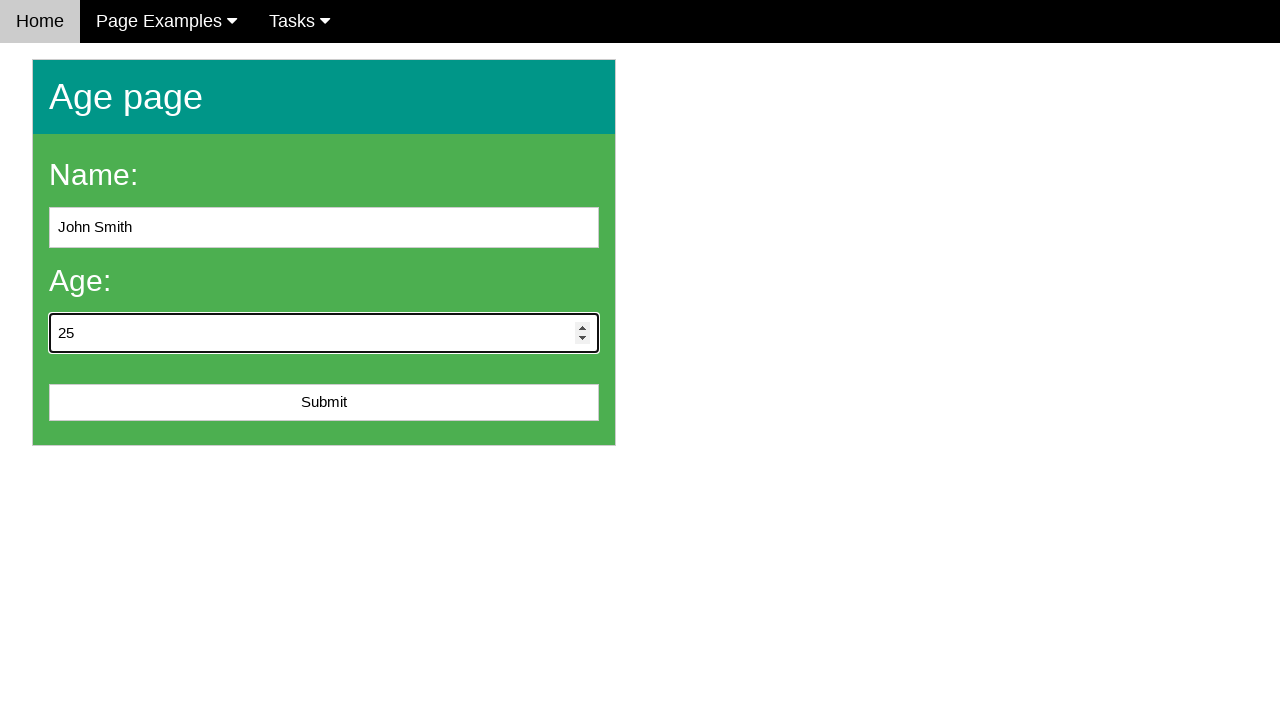

Clicked the submit button at (324, 403) on #submit
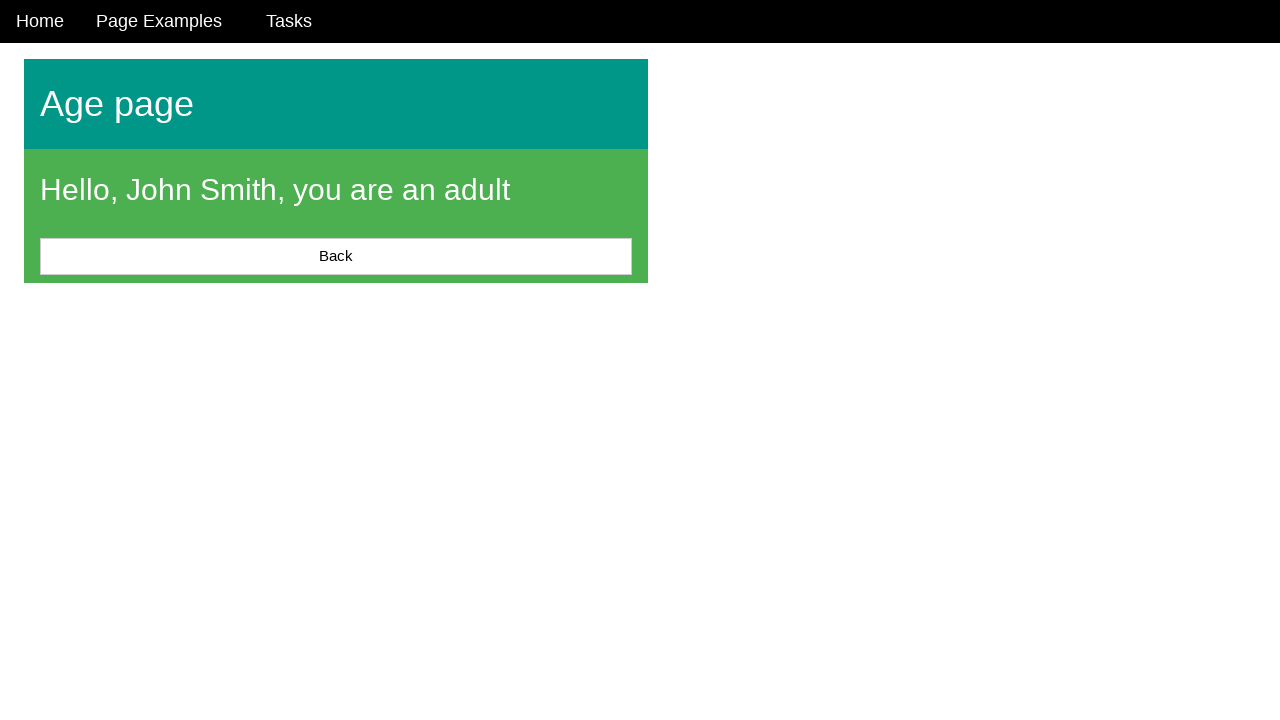

Result message displayed after form submission
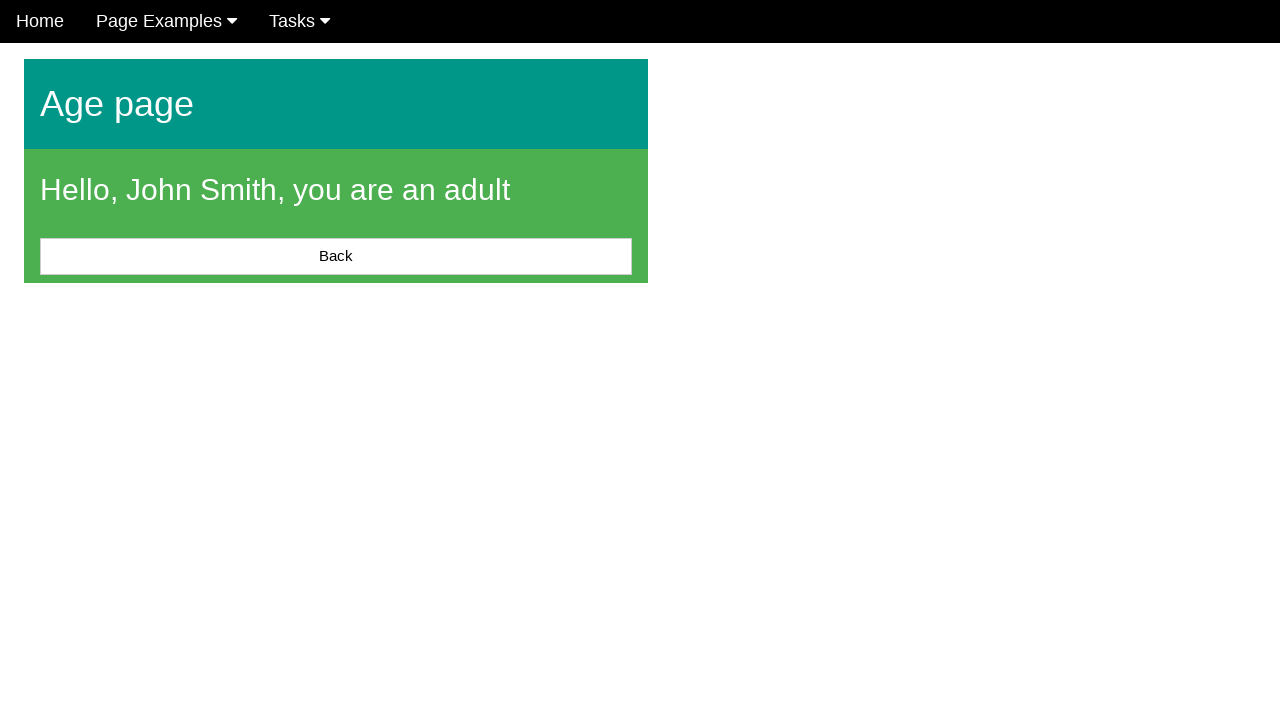

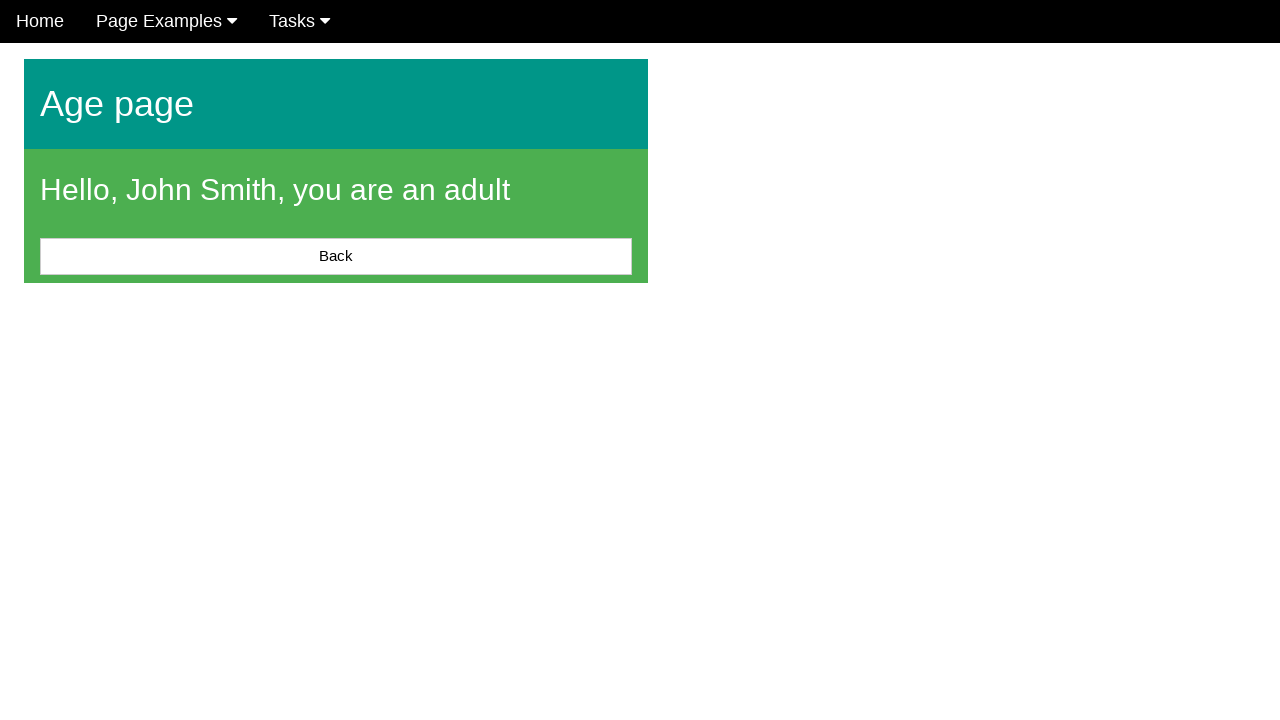